Tests JavaScript alert handling by triggering different types of alerts (simple alert, confirmation, and prompt) and interacting with them

Starting URL: https://the-internet.herokuapp.com/javascript_alerts

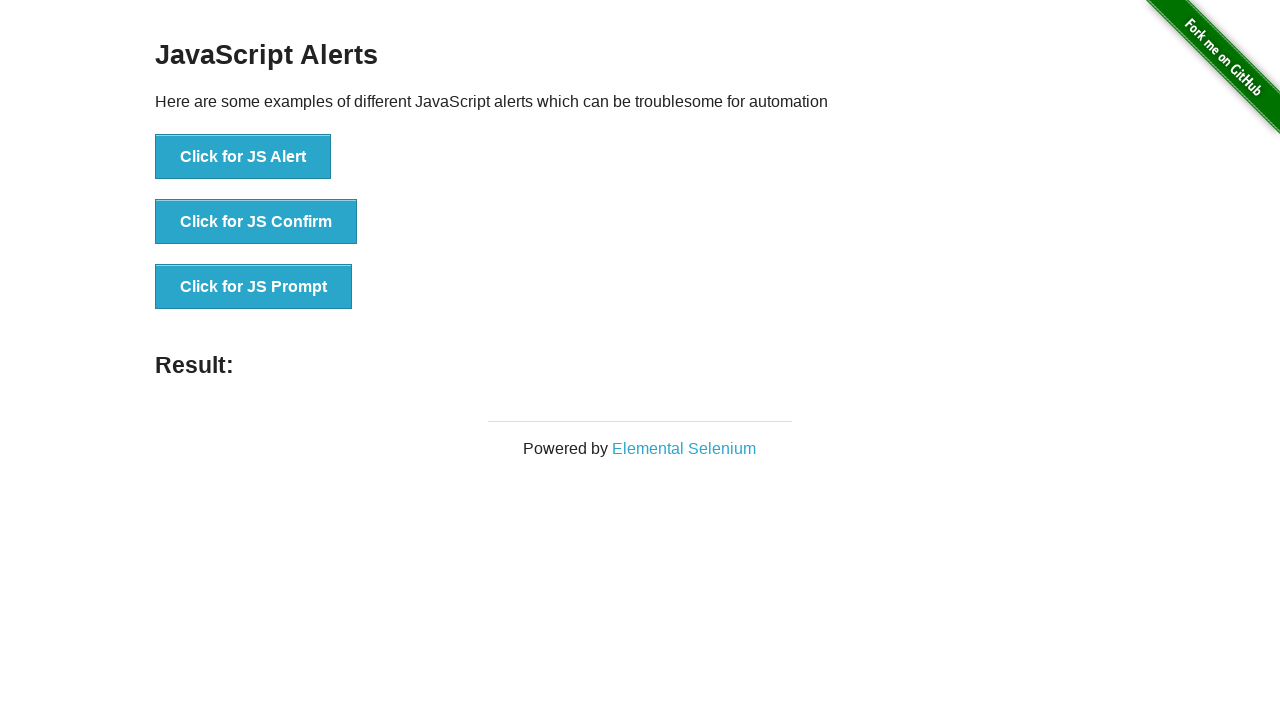

Clicked button to trigger simple JavaScript alert at (243, 157) on xpath=//button[@onclick='jsAlert()']
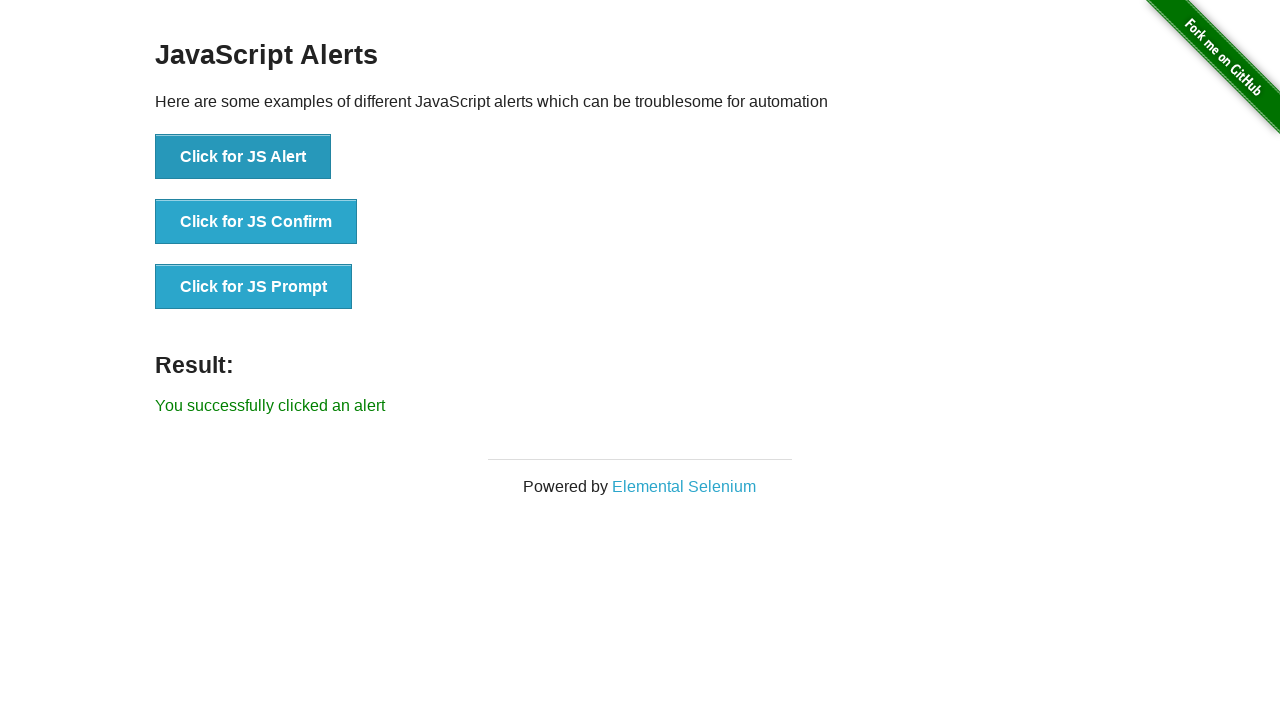

Set up dialog handler to accept alerts
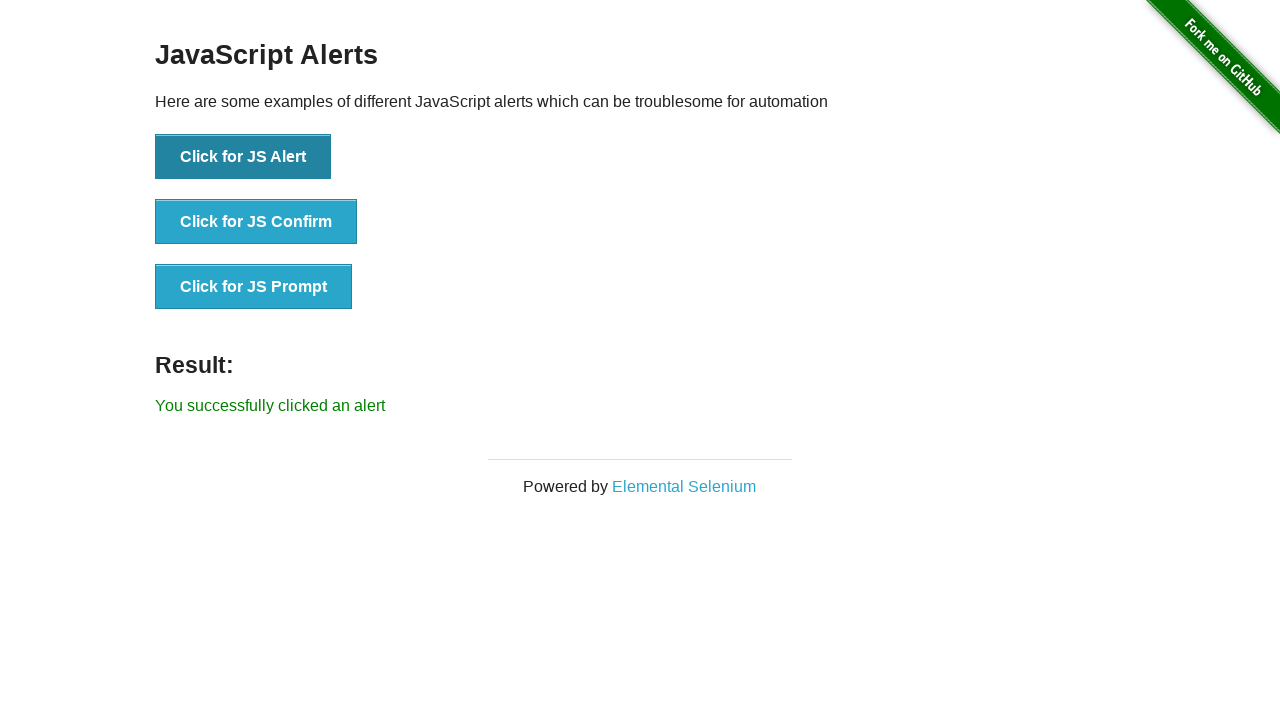

Clicked button to trigger simple alert again at (243, 157) on xpath=//button[@onclick='jsAlert()']
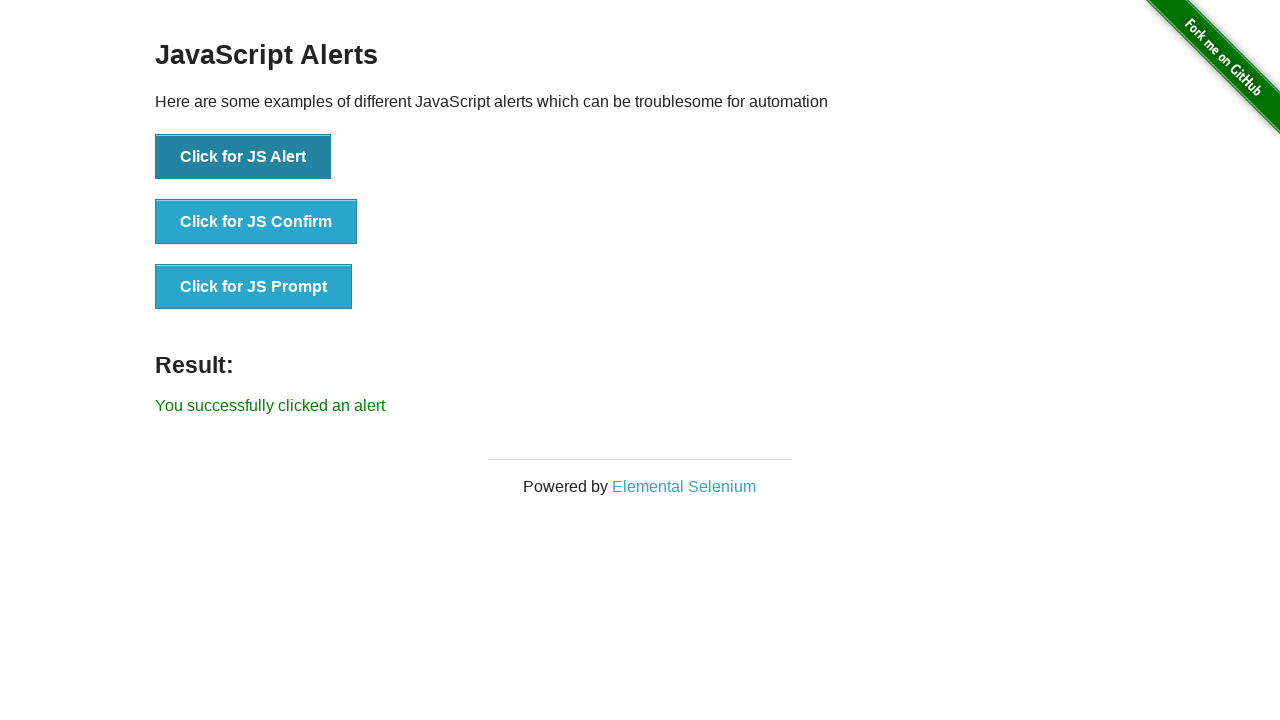

Alert result element appeared on page
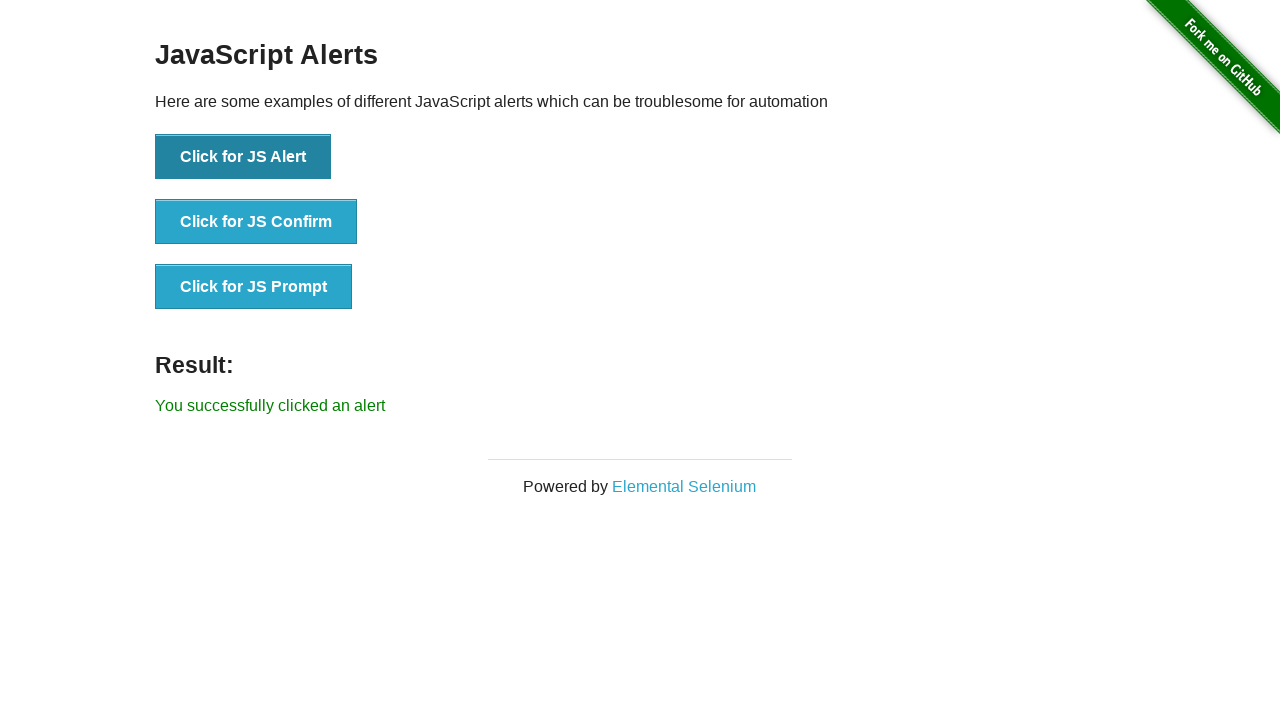

Set up dialog handler to dismiss confirmation alert
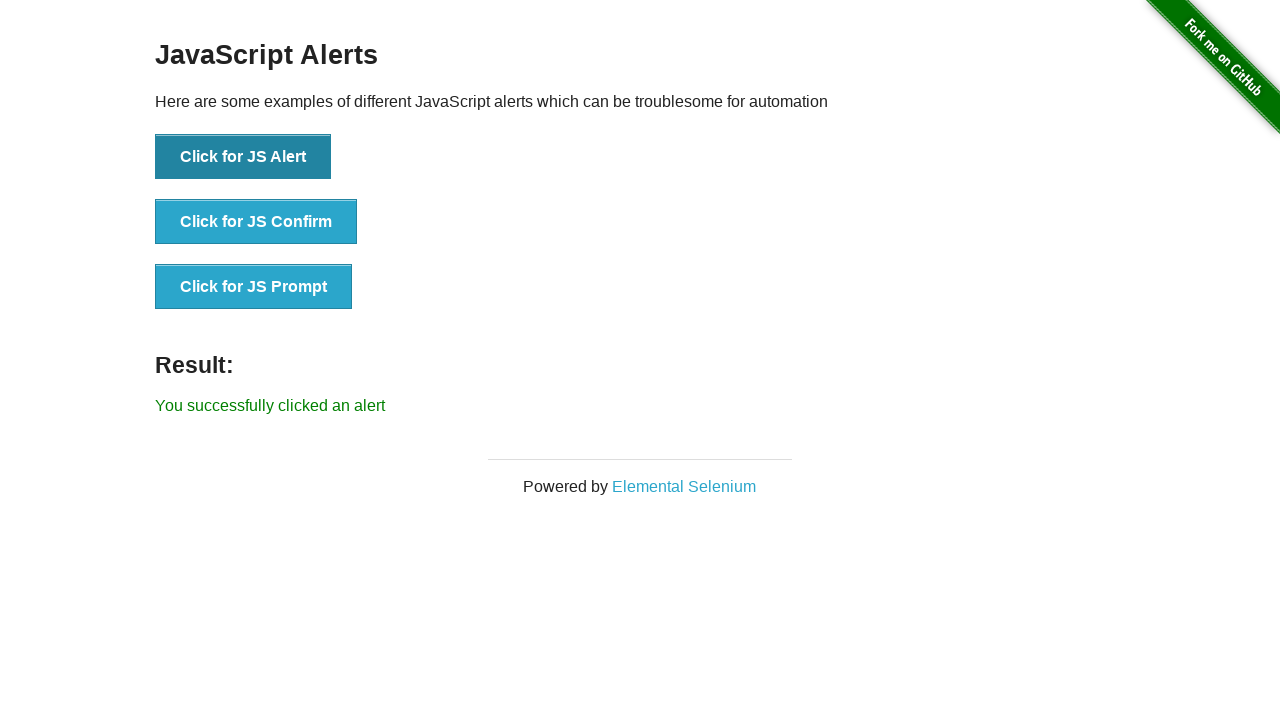

Clicked button to trigger confirmation alert at (256, 222) on xpath=//button[@onclick='jsConfirm()']
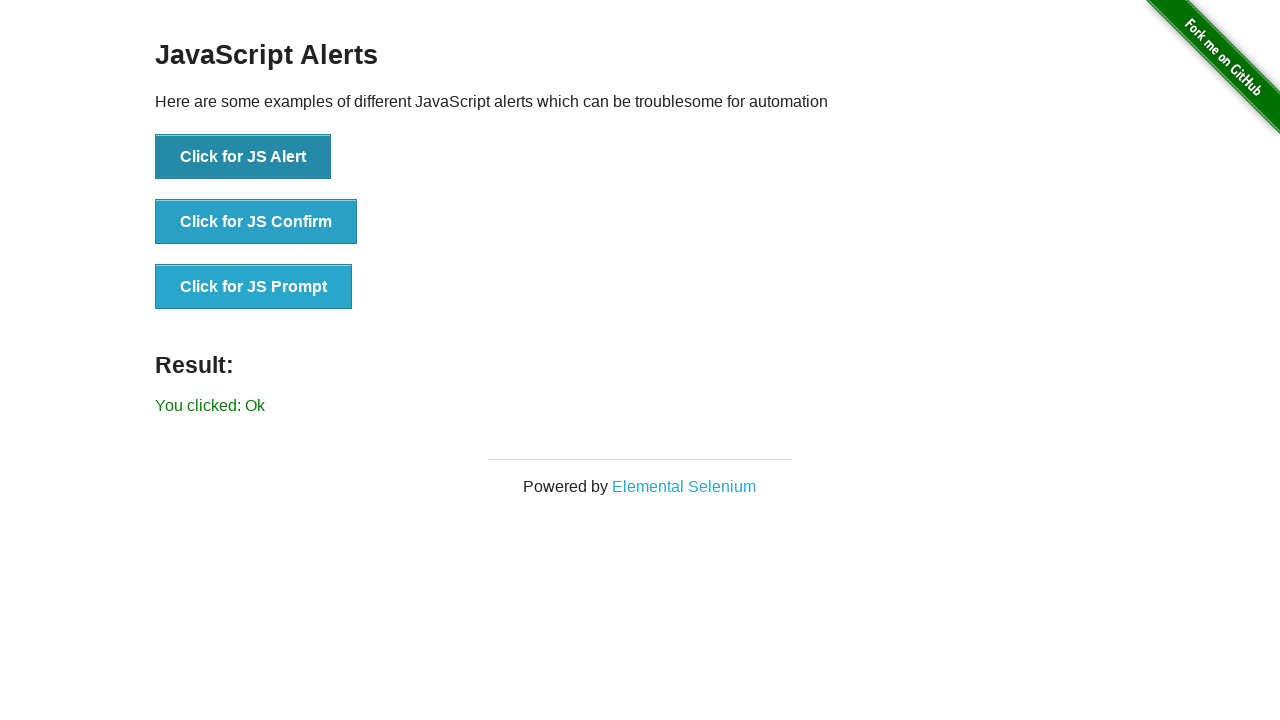

Confirmation result element appeared on page
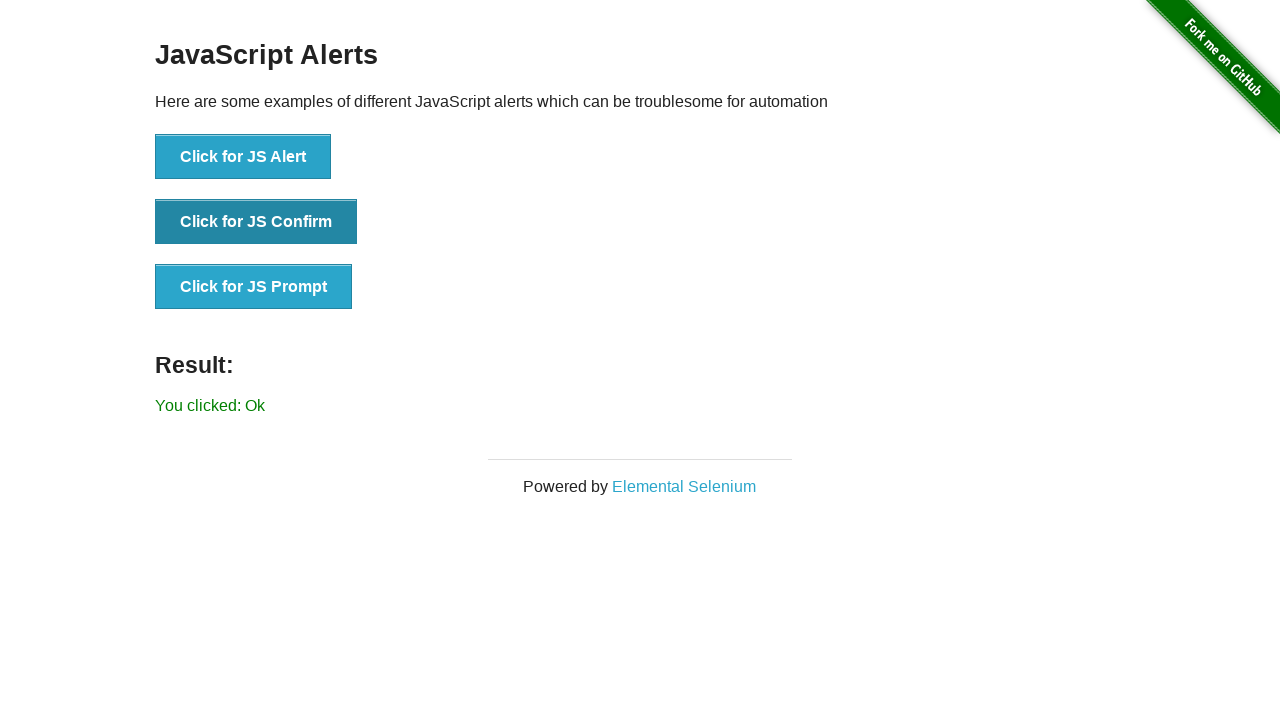

Set up dialog handler to accept prompt with text 'Jai Sri Ram!'
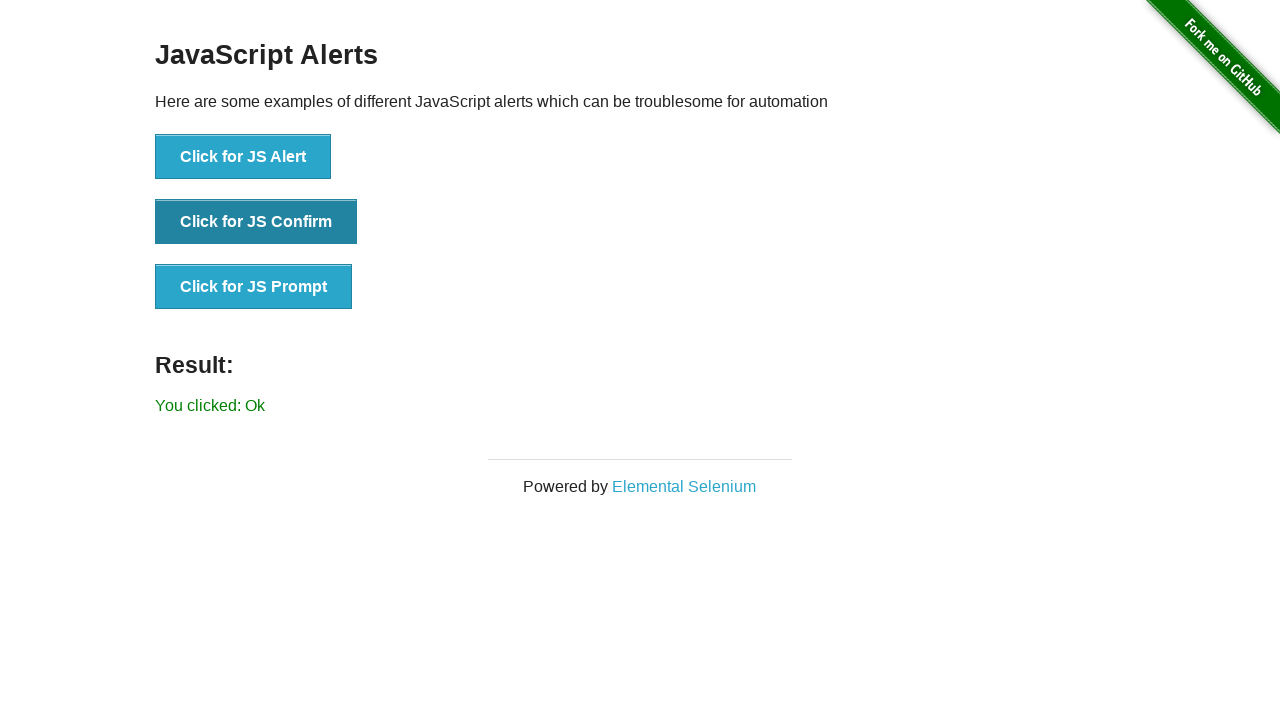

Clicked button to trigger prompt alert at (254, 287) on xpath=//button[@onclick='jsPrompt()']
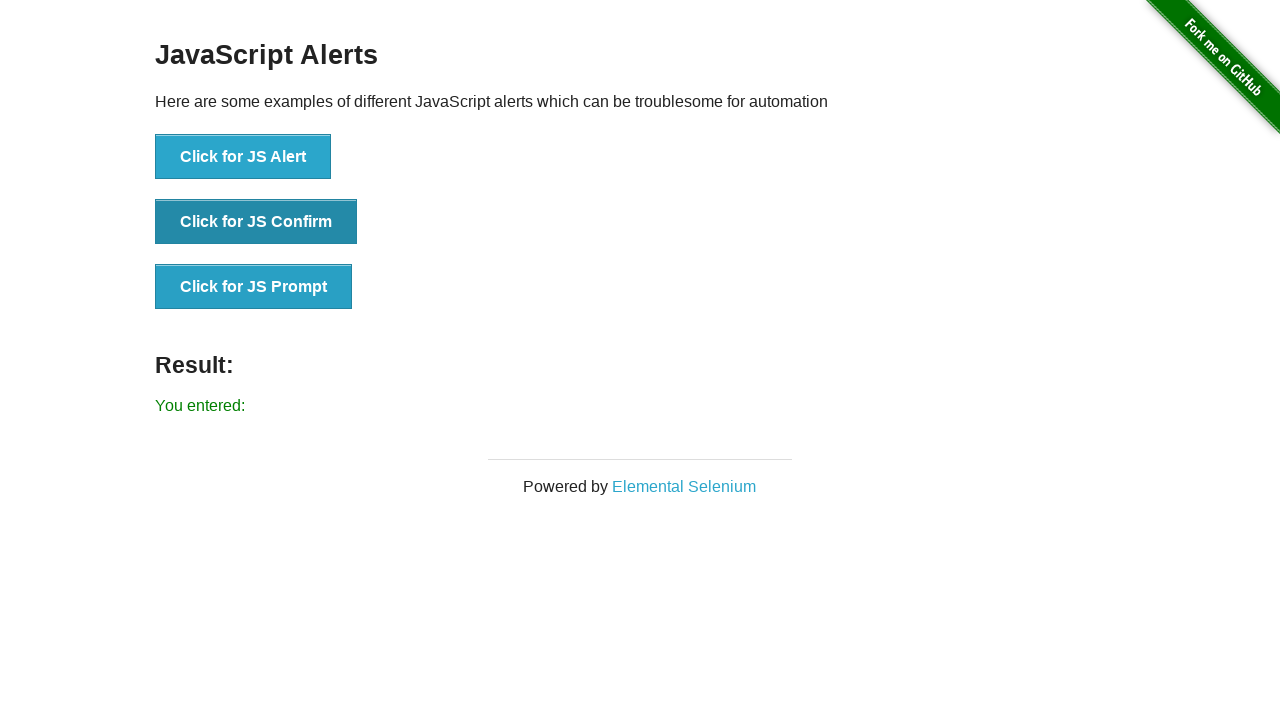

Prompt result element appeared on page
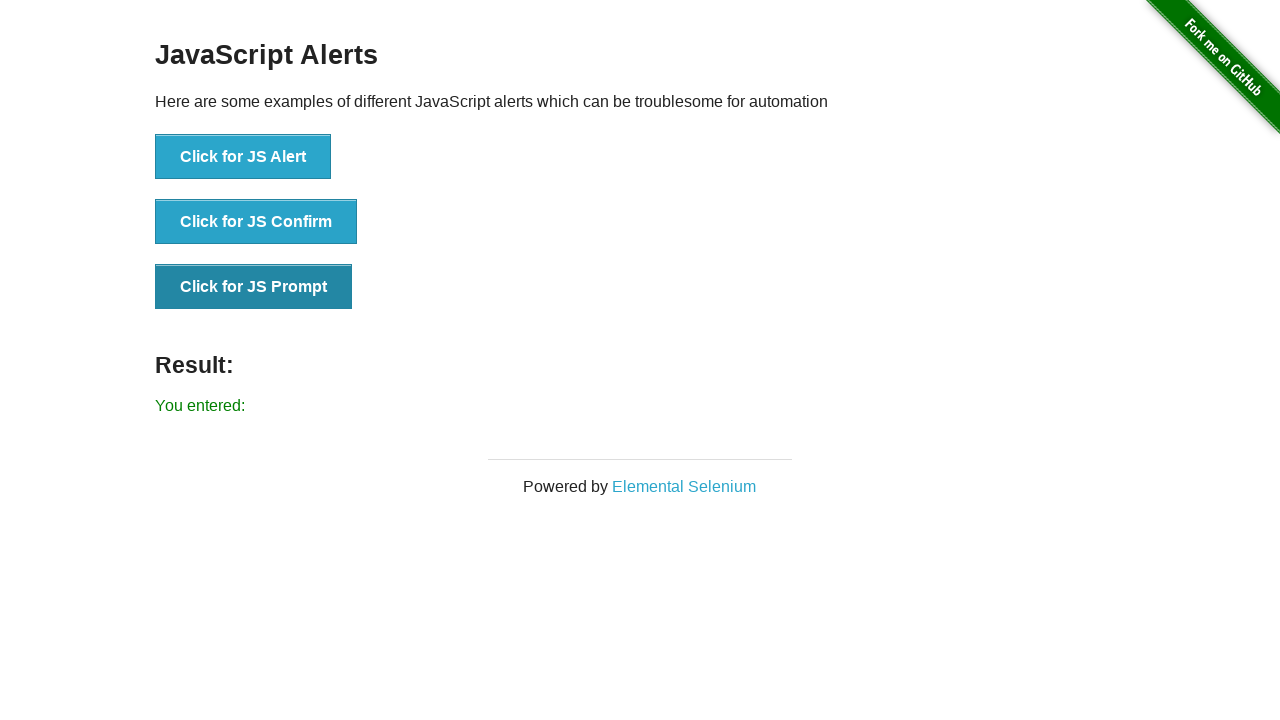

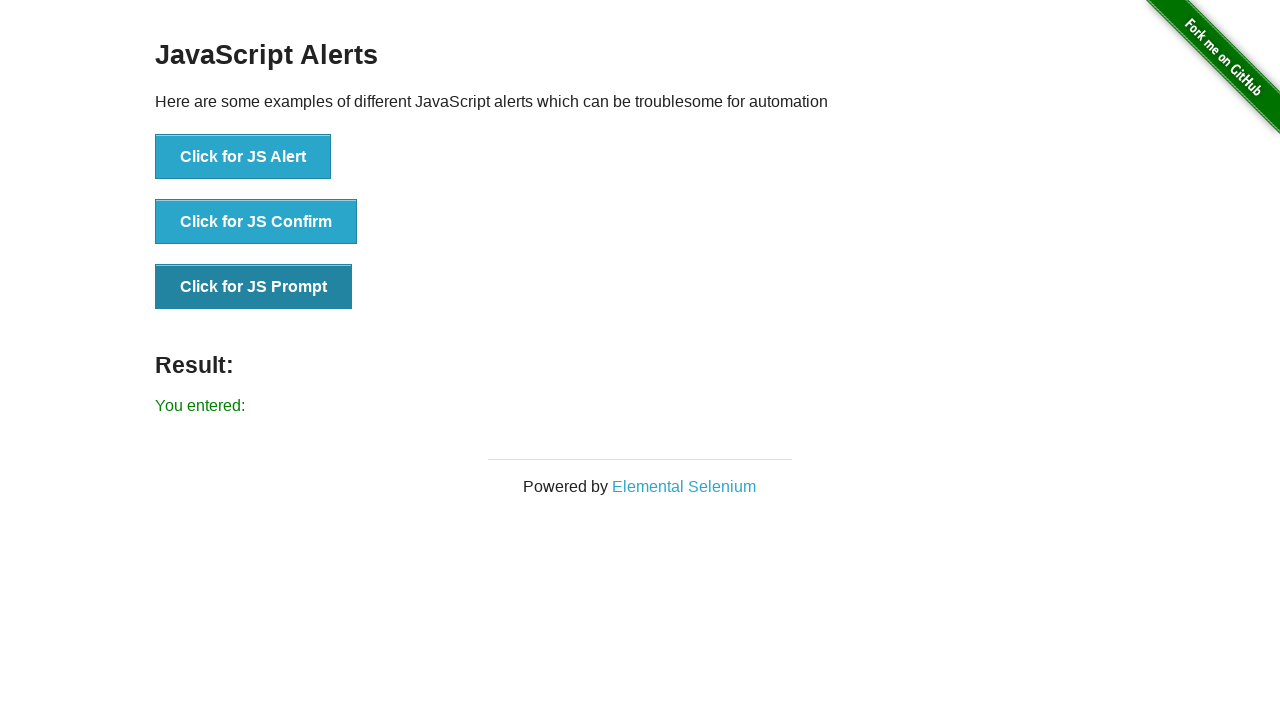